Tests that the login form shows validation errors (red borders) when attempting to login with empty username and password fields

Starting URL: https://demoqa.com/

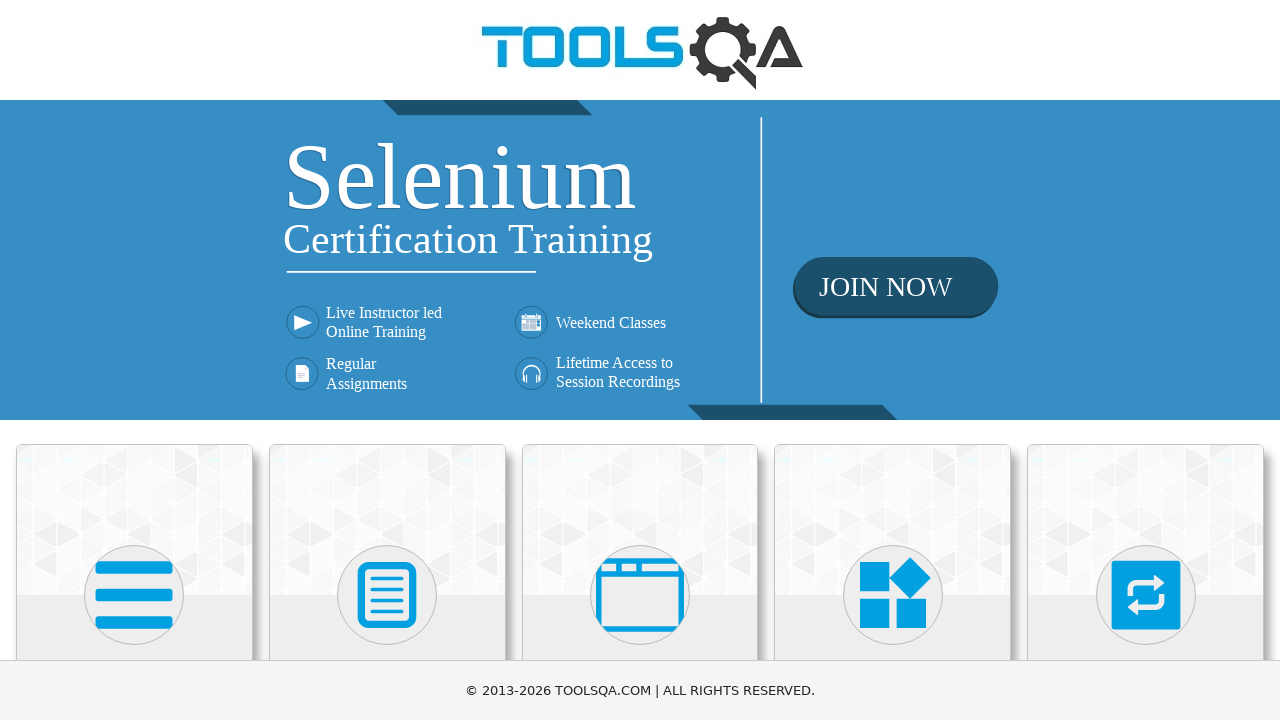

Clicked on Book Store Application card at (134, 461) on text=Book Store Application
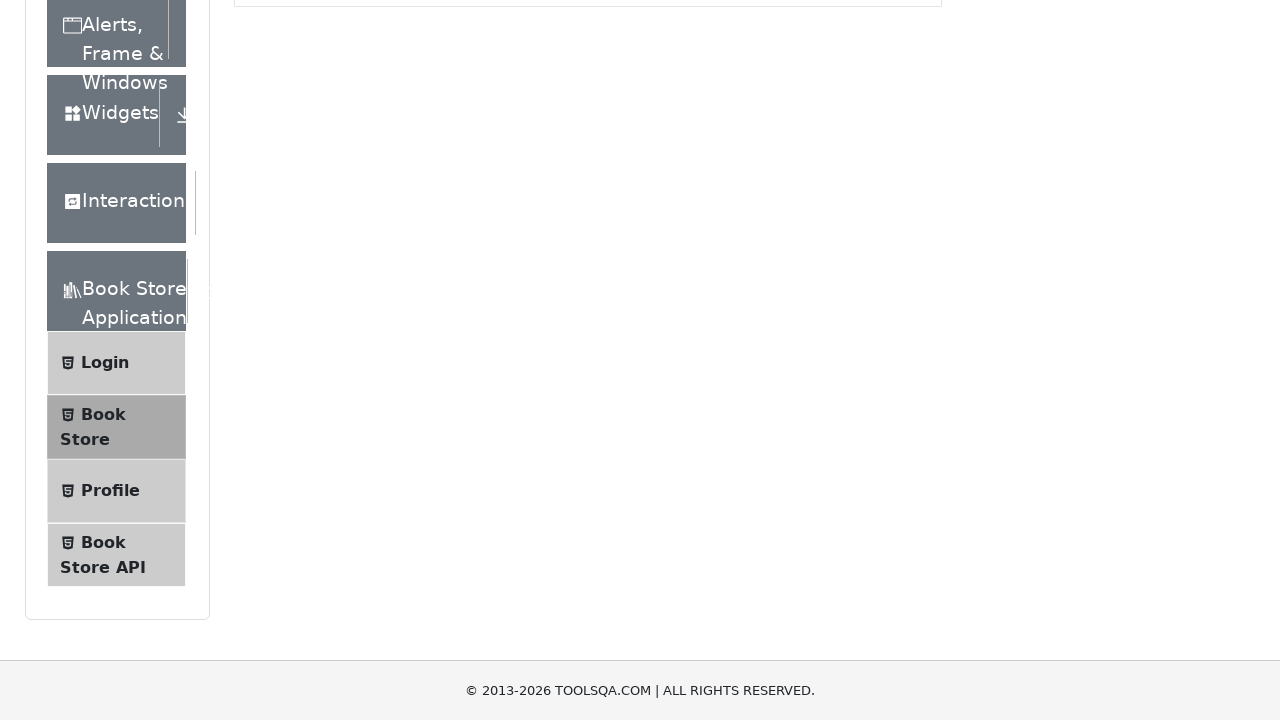

Clicked on Login menu item at (105, 132) on text=Login
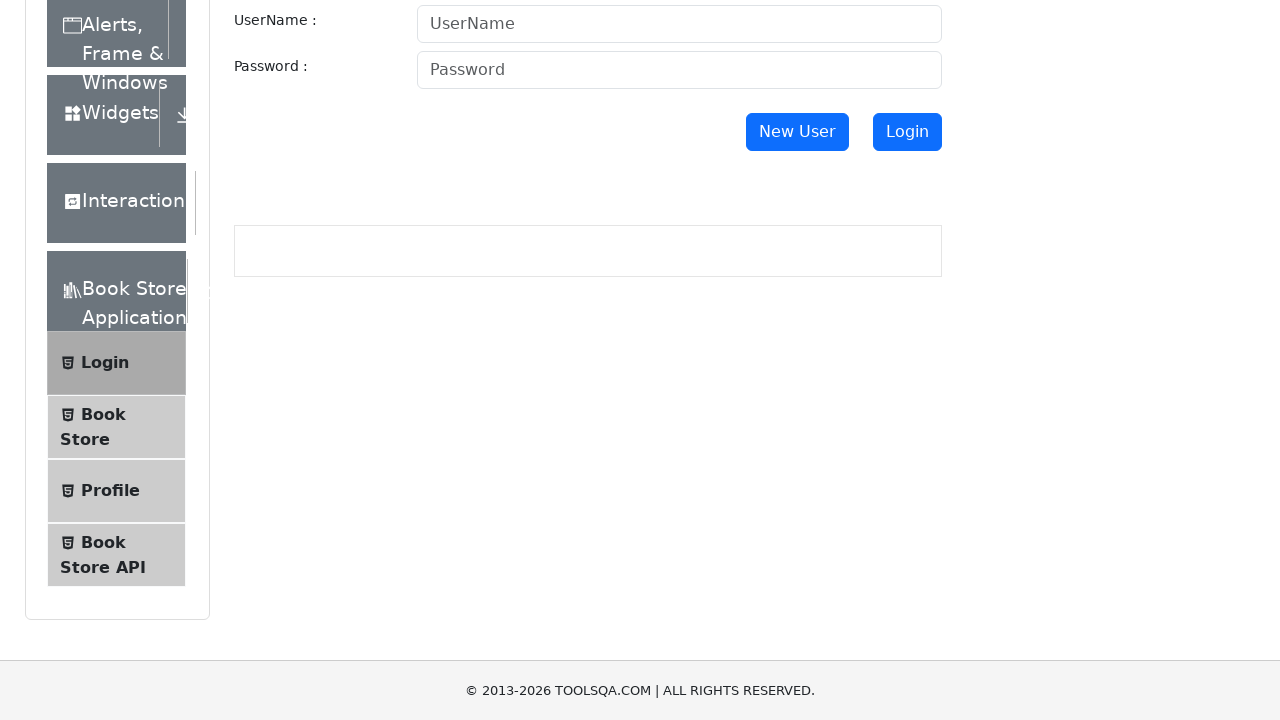

Clicked New User button at (797, 132) on #newUser
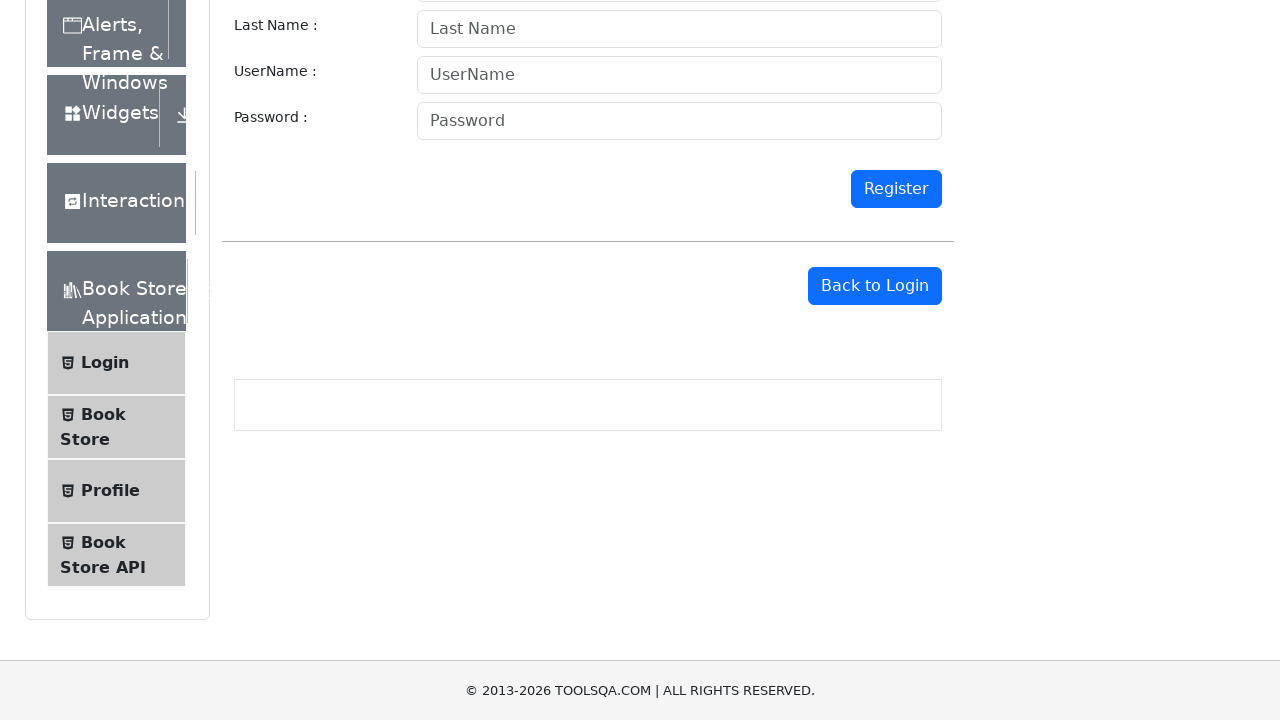

Clicked Go to Login button to return to login page at (875, 286) on #gotologin
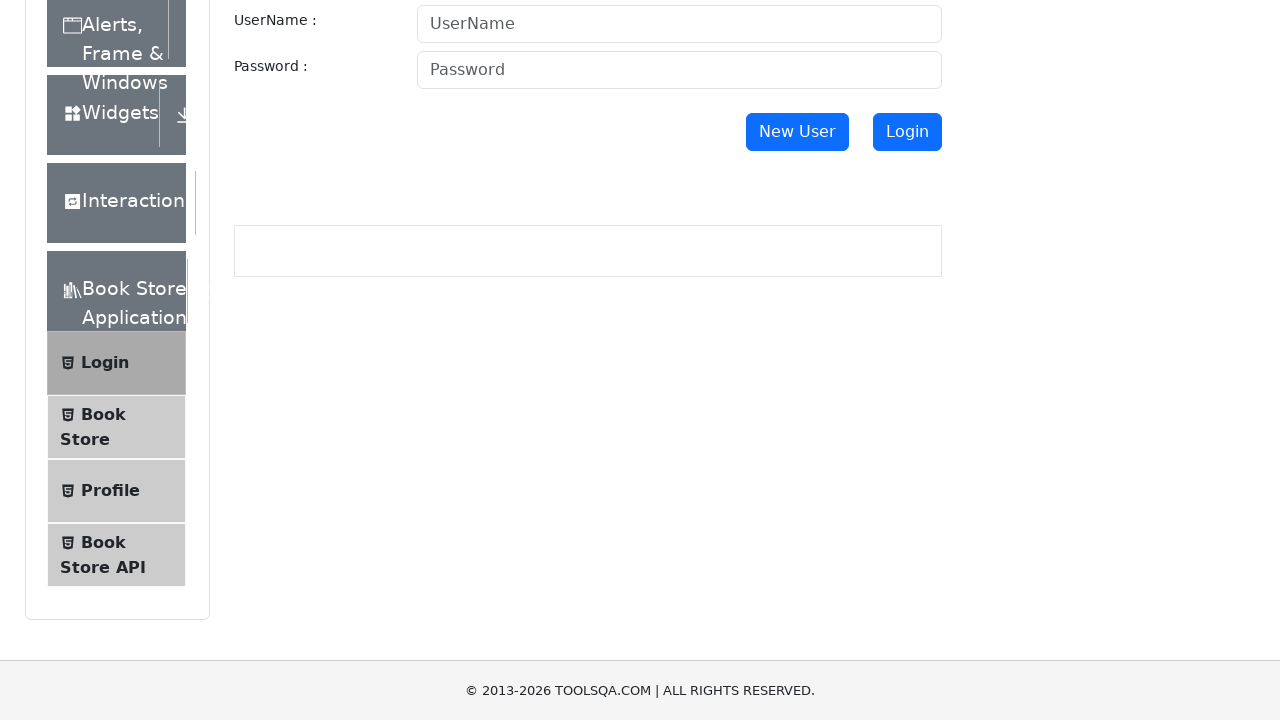

Clicked Login button without filling any fields at (907, 132) on #login
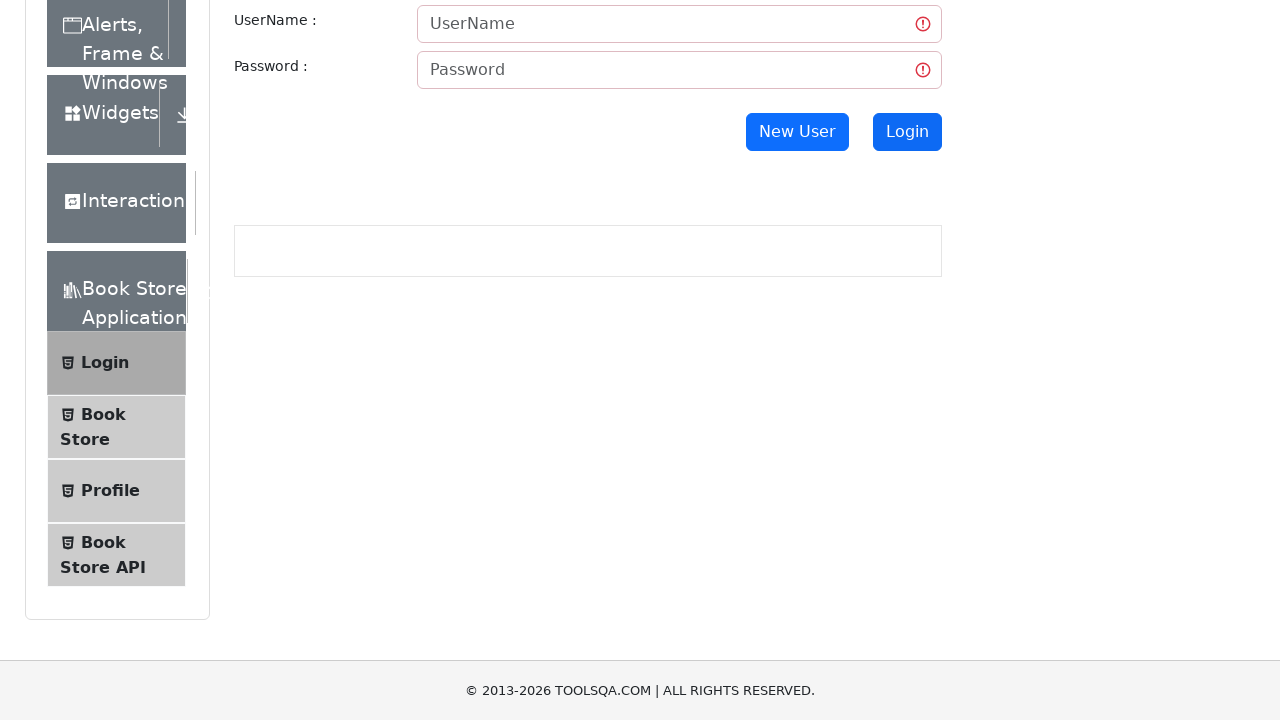

Waited 2 seconds for validation to appear
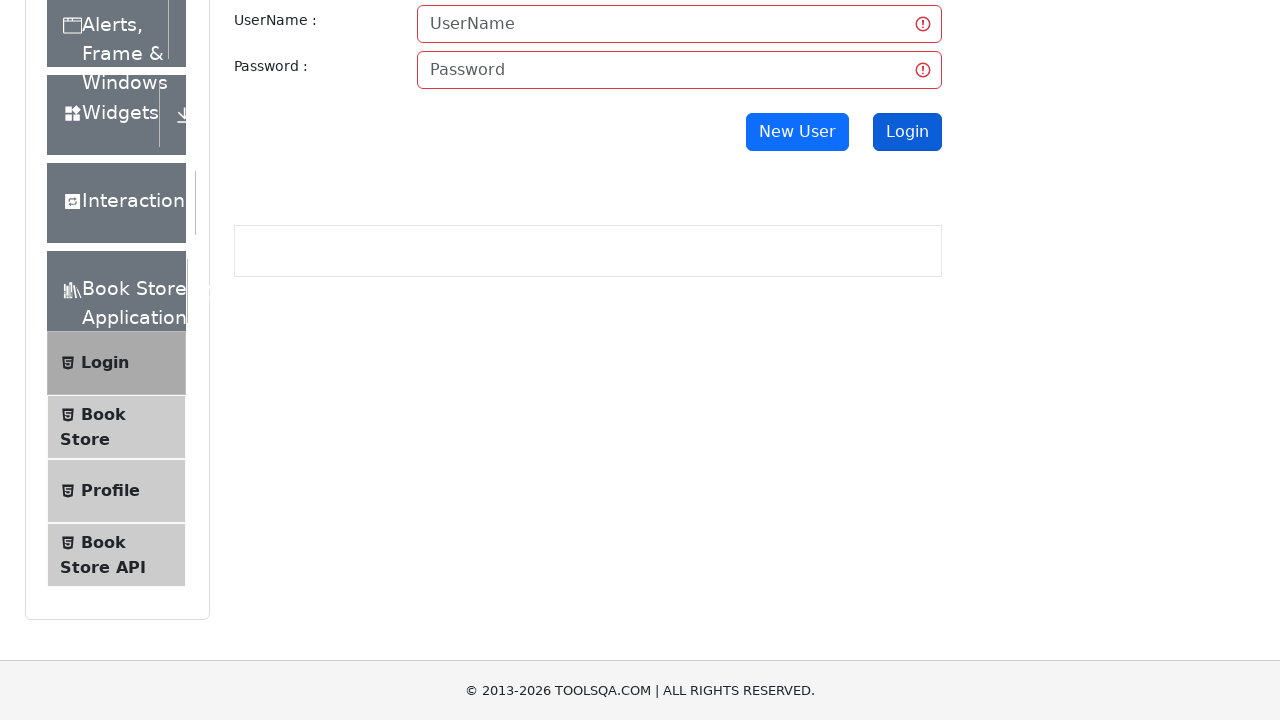

Username field is visible - validation triggered
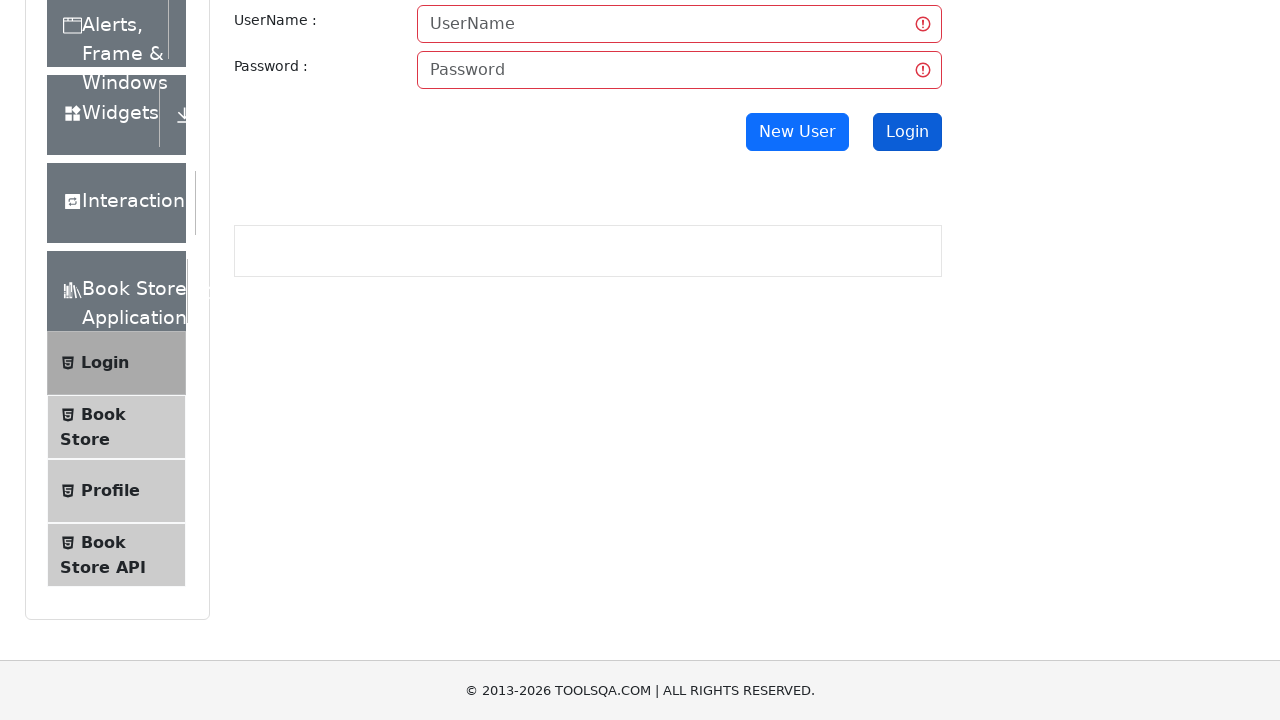

Password field is visible with validation error borders displayed
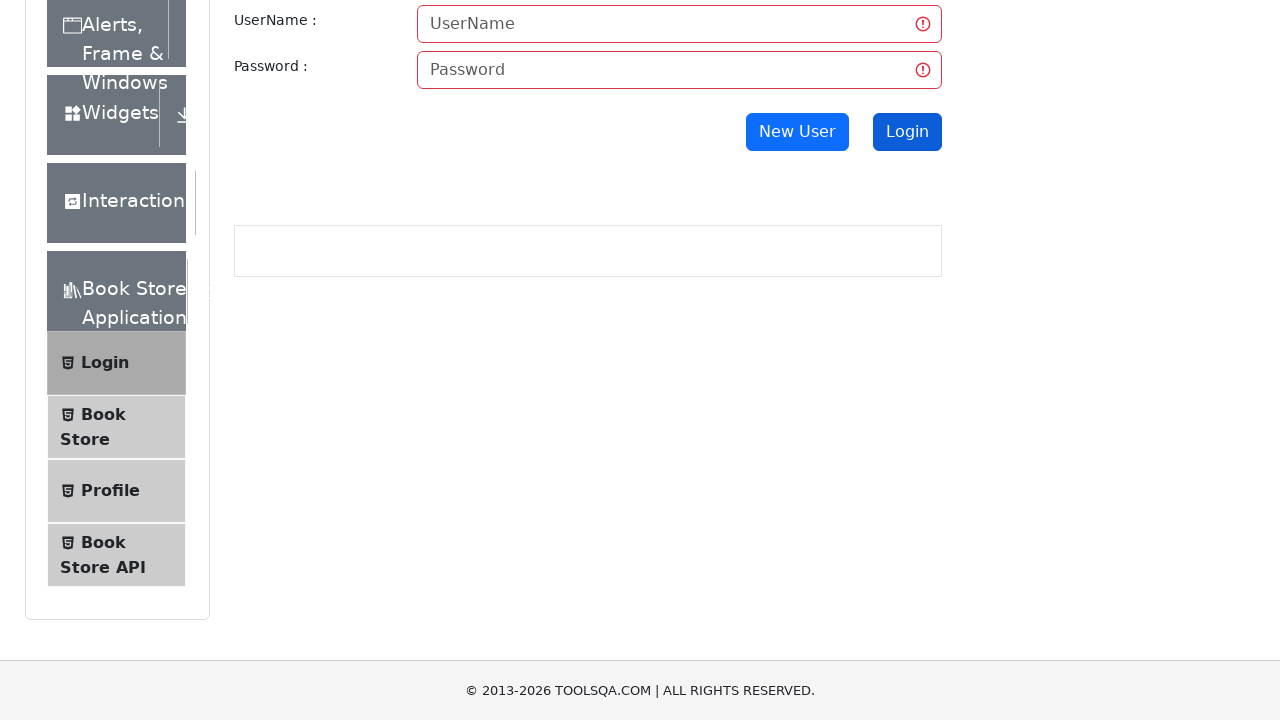

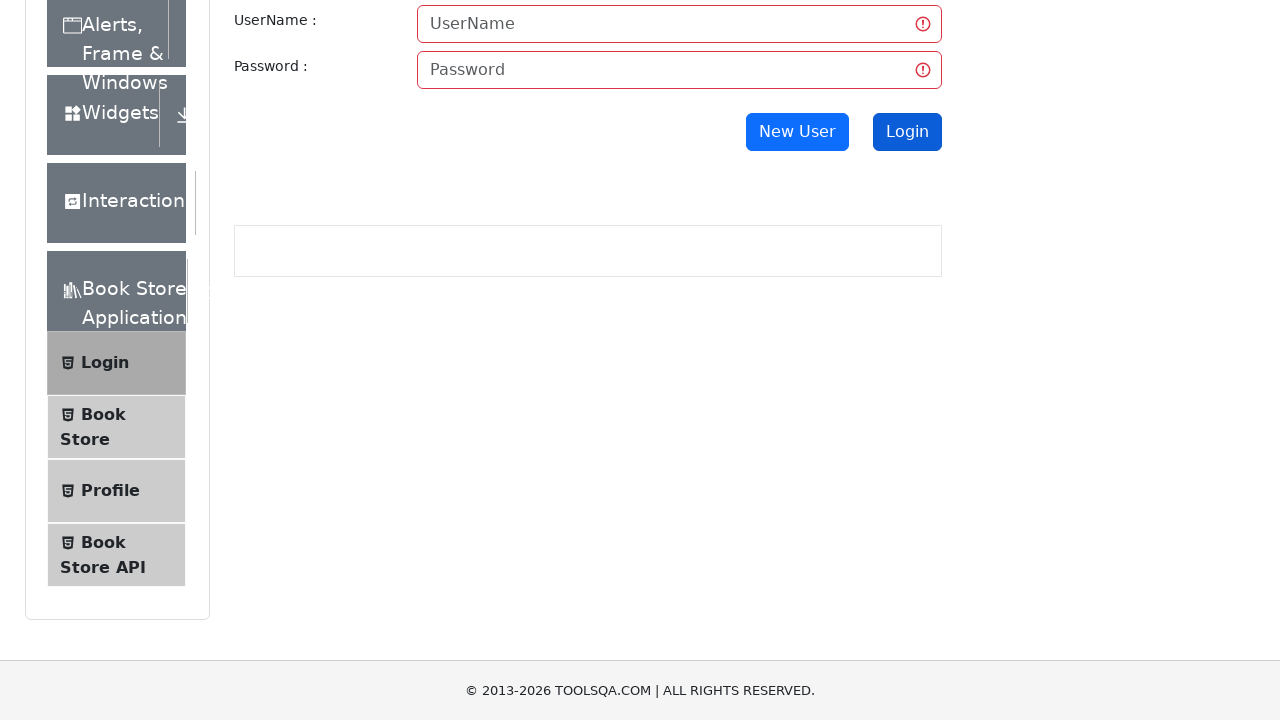